Navigates to OrangeHRM demo login page and clicks on the "OrangeHRM, Inc" link (likely a footer or header link to the company website)

Starting URL: https://opensource-demo.orangehrmlive.com/web/index.php/auth/login

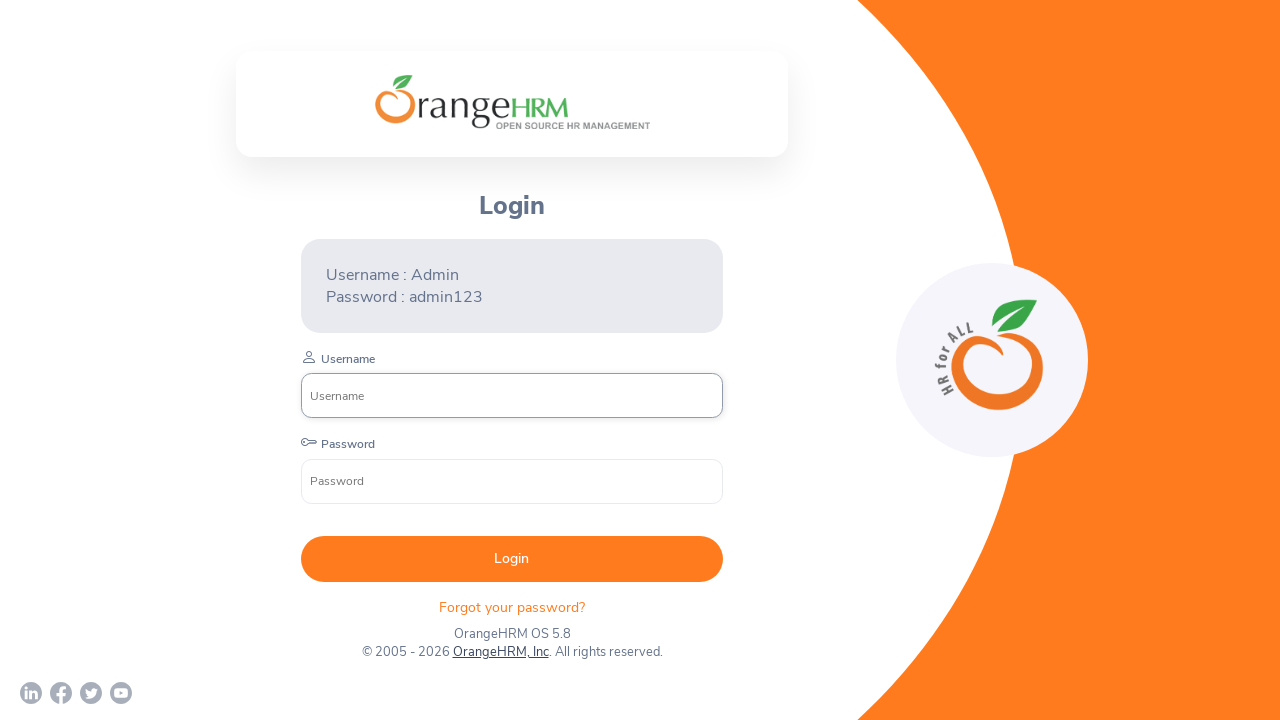

Waited for page to load (networkidle state reached)
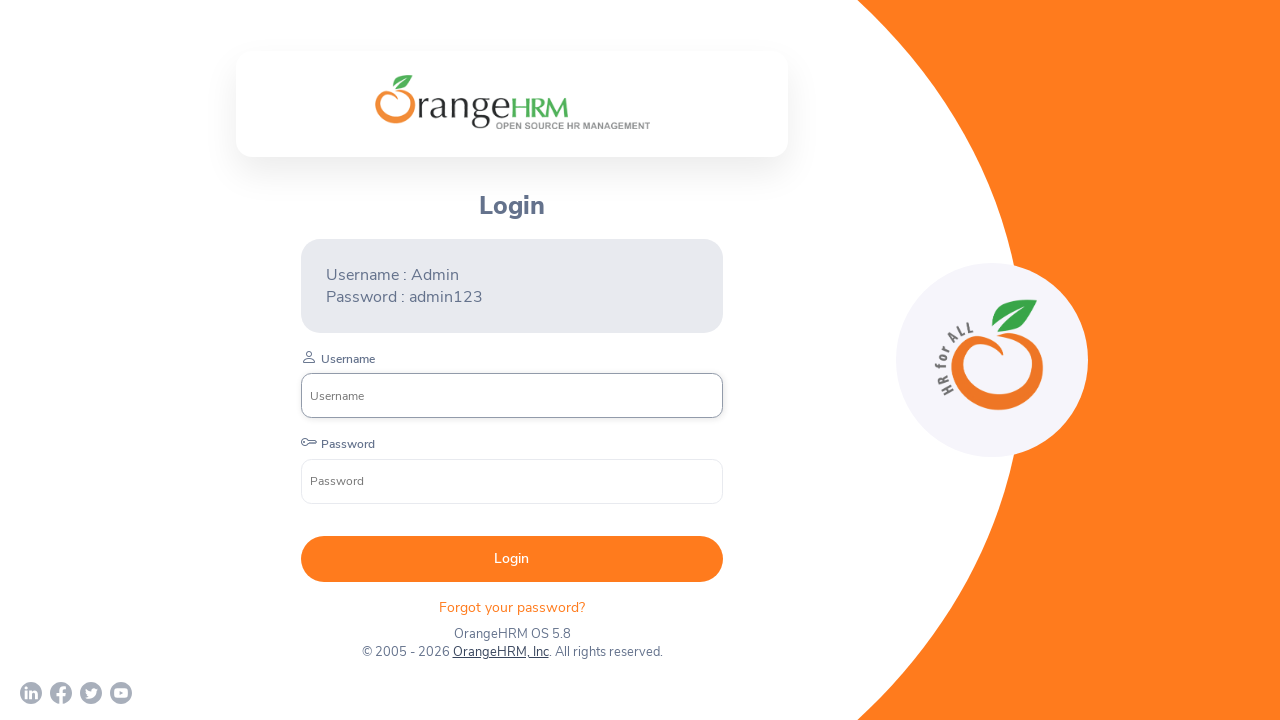

Clicked on the 'OrangeHRM, Inc' link at (500, 652) on text=OrangeHRM, Inc
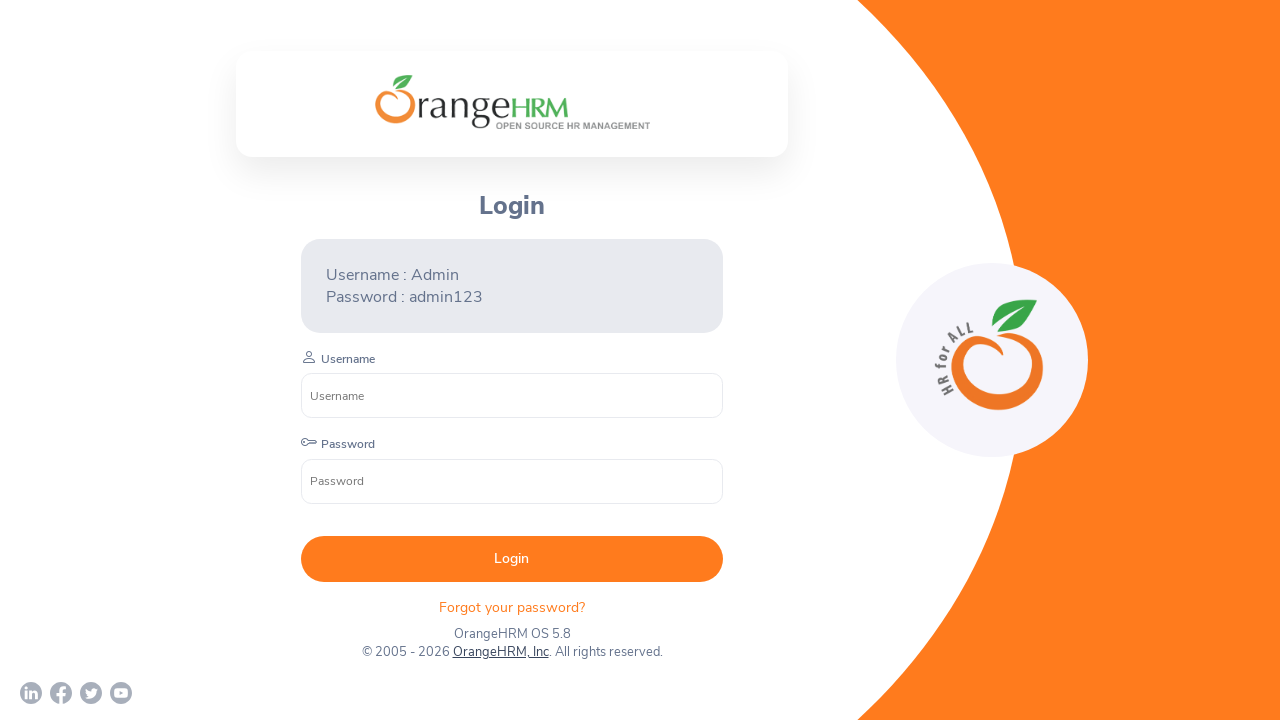

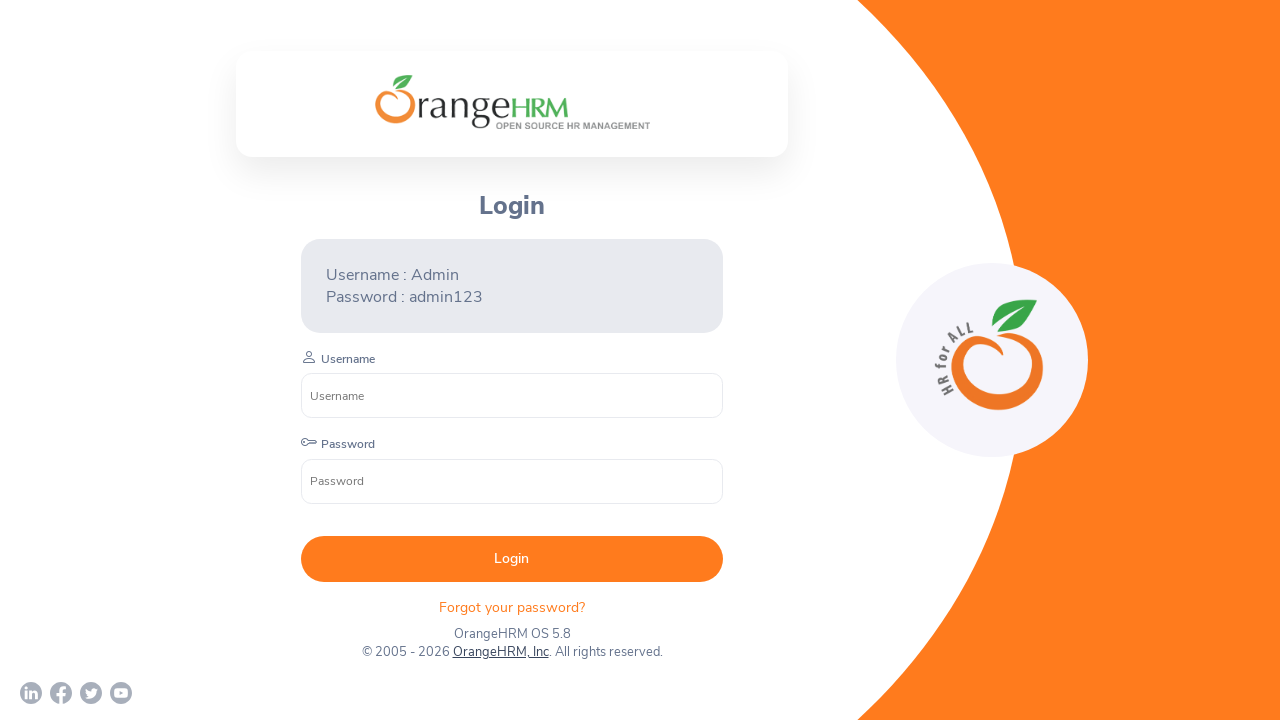